Tests browser window management by maximizing, minimizing, and entering fullscreen mode on a demo application page.

Starting URL: https://demoapps.qspiders.com/

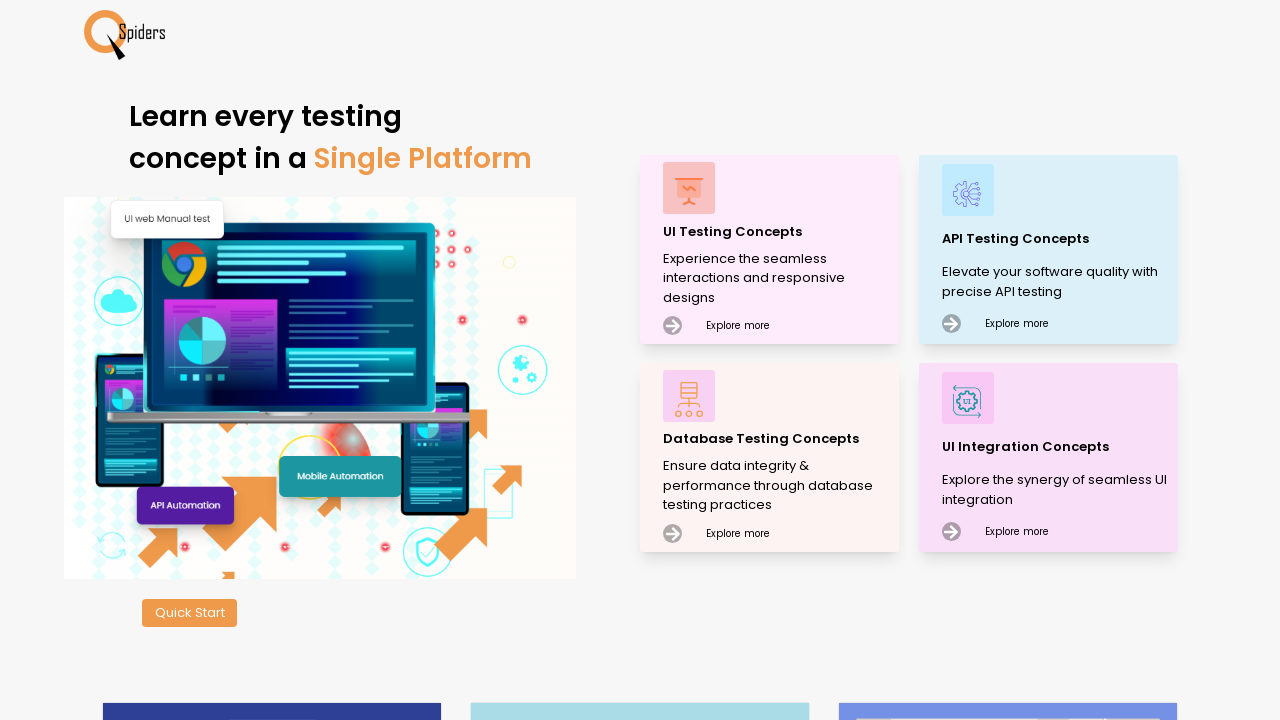

Retrieved and verified current URL
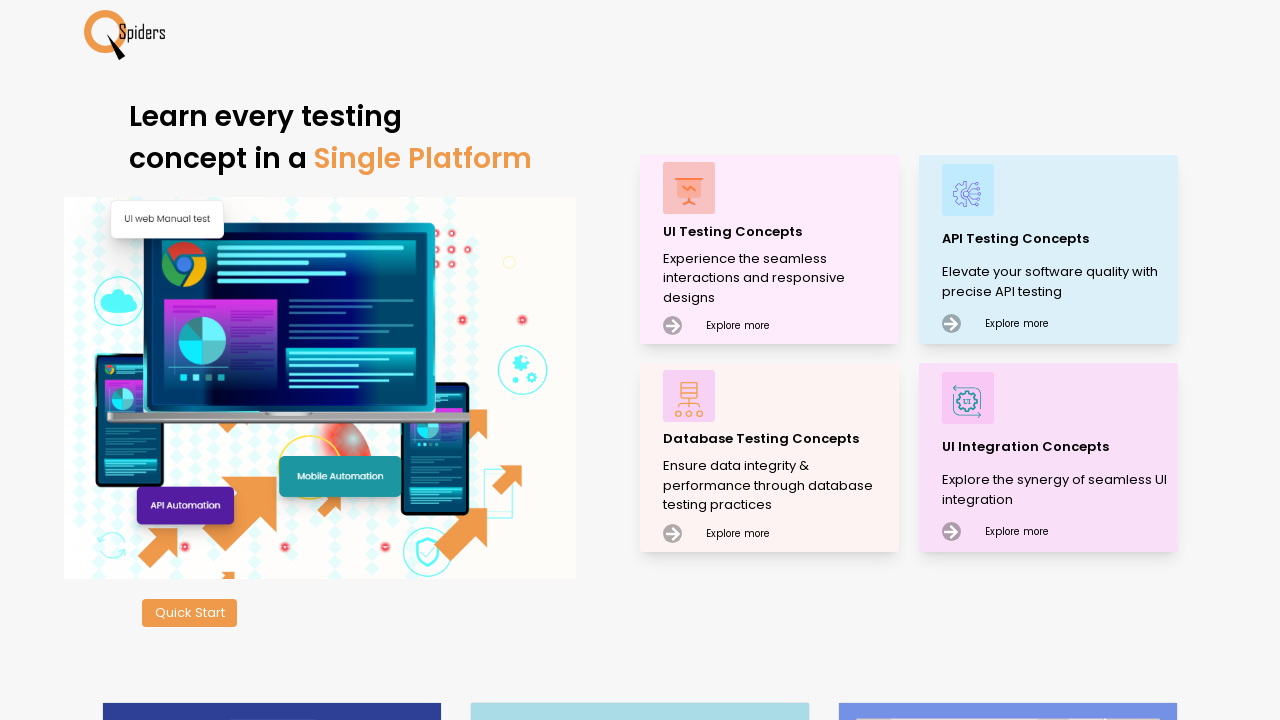

Retrieved and verified current page title
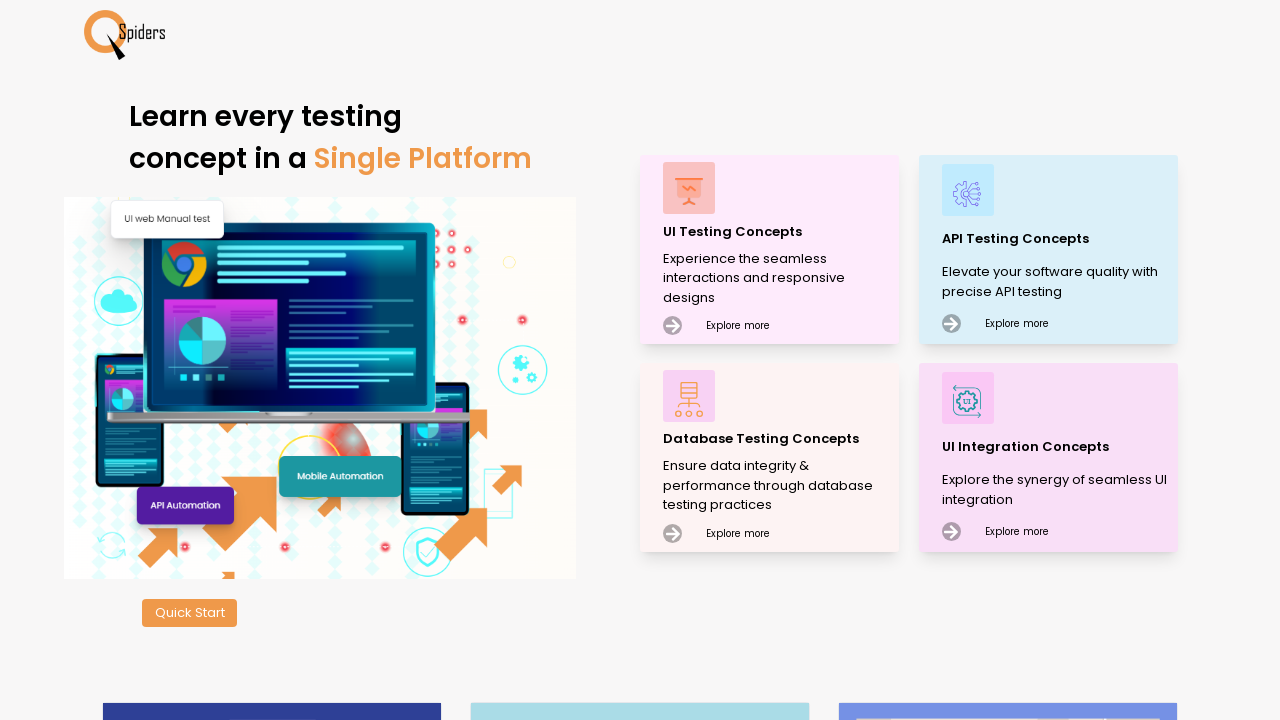

Maximized browser window to 1920x1080 viewport
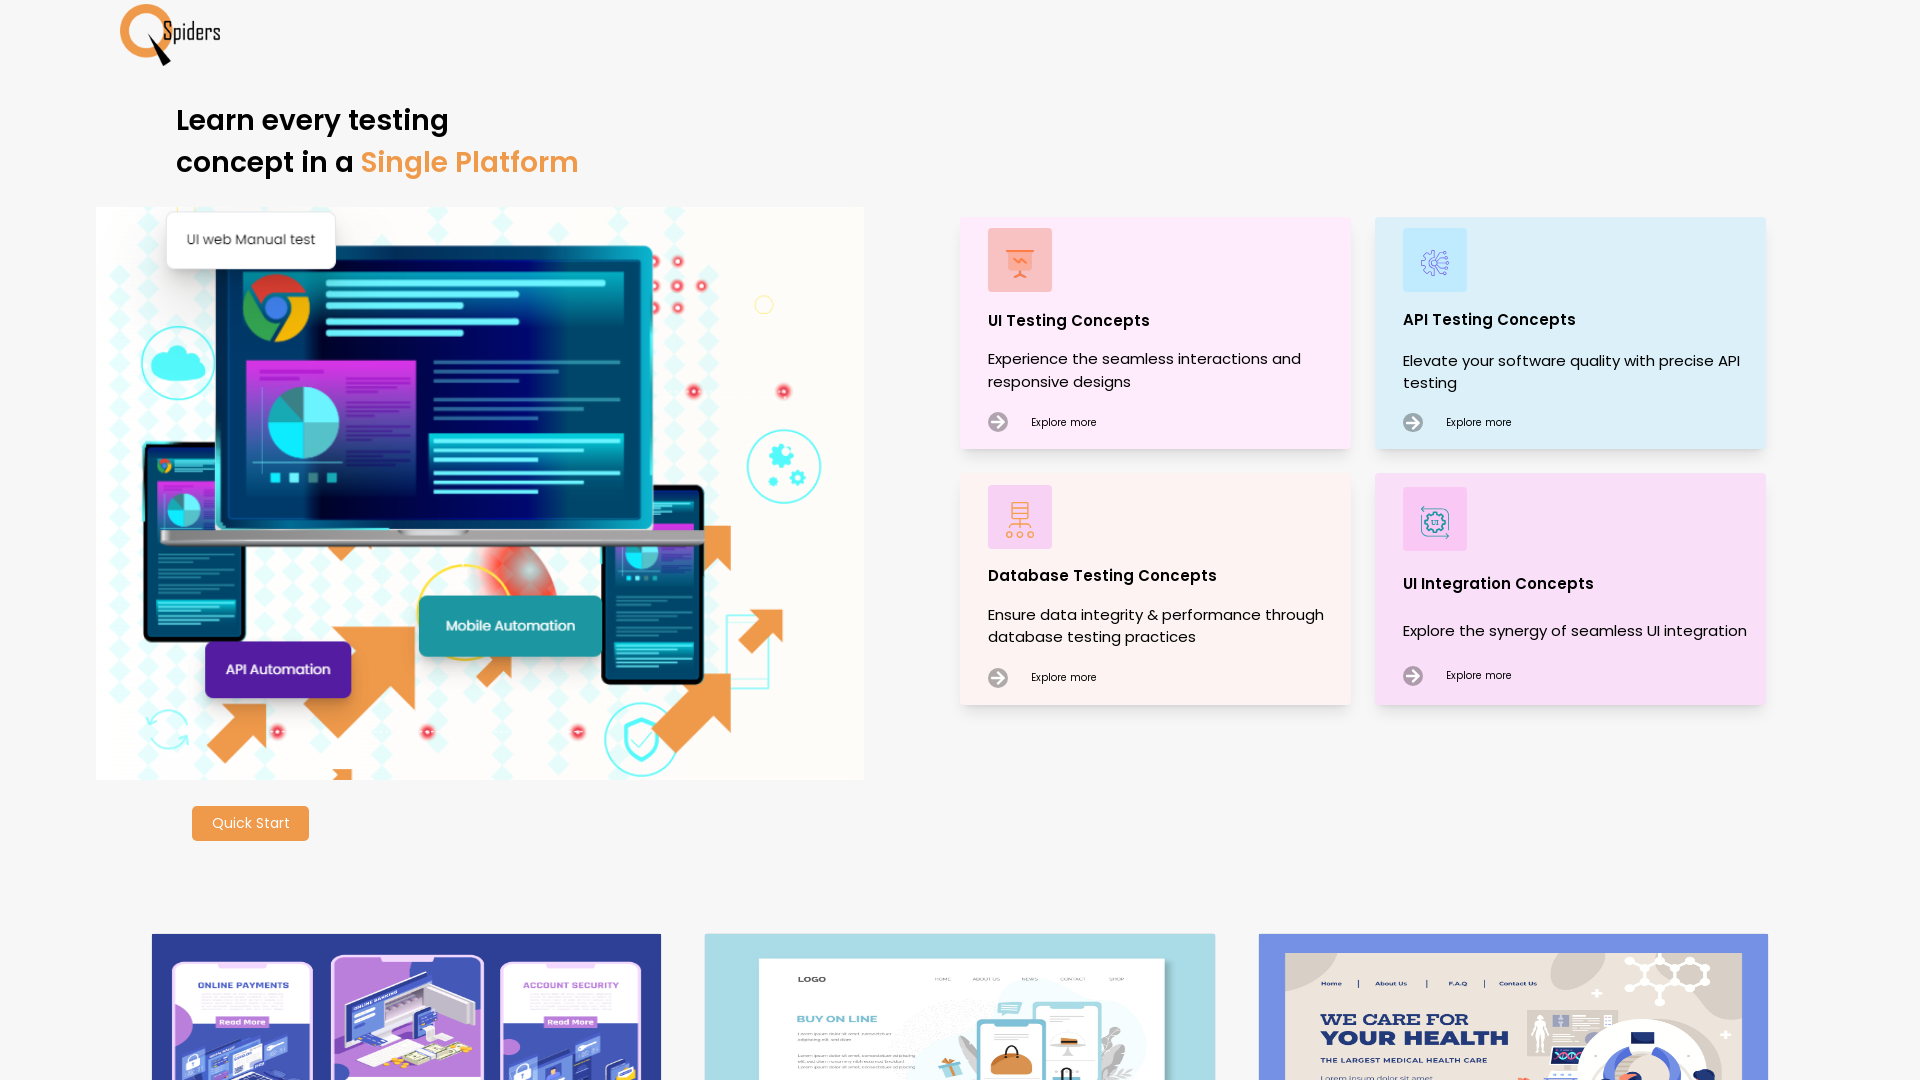

Waited 3 seconds to observe maximized window state
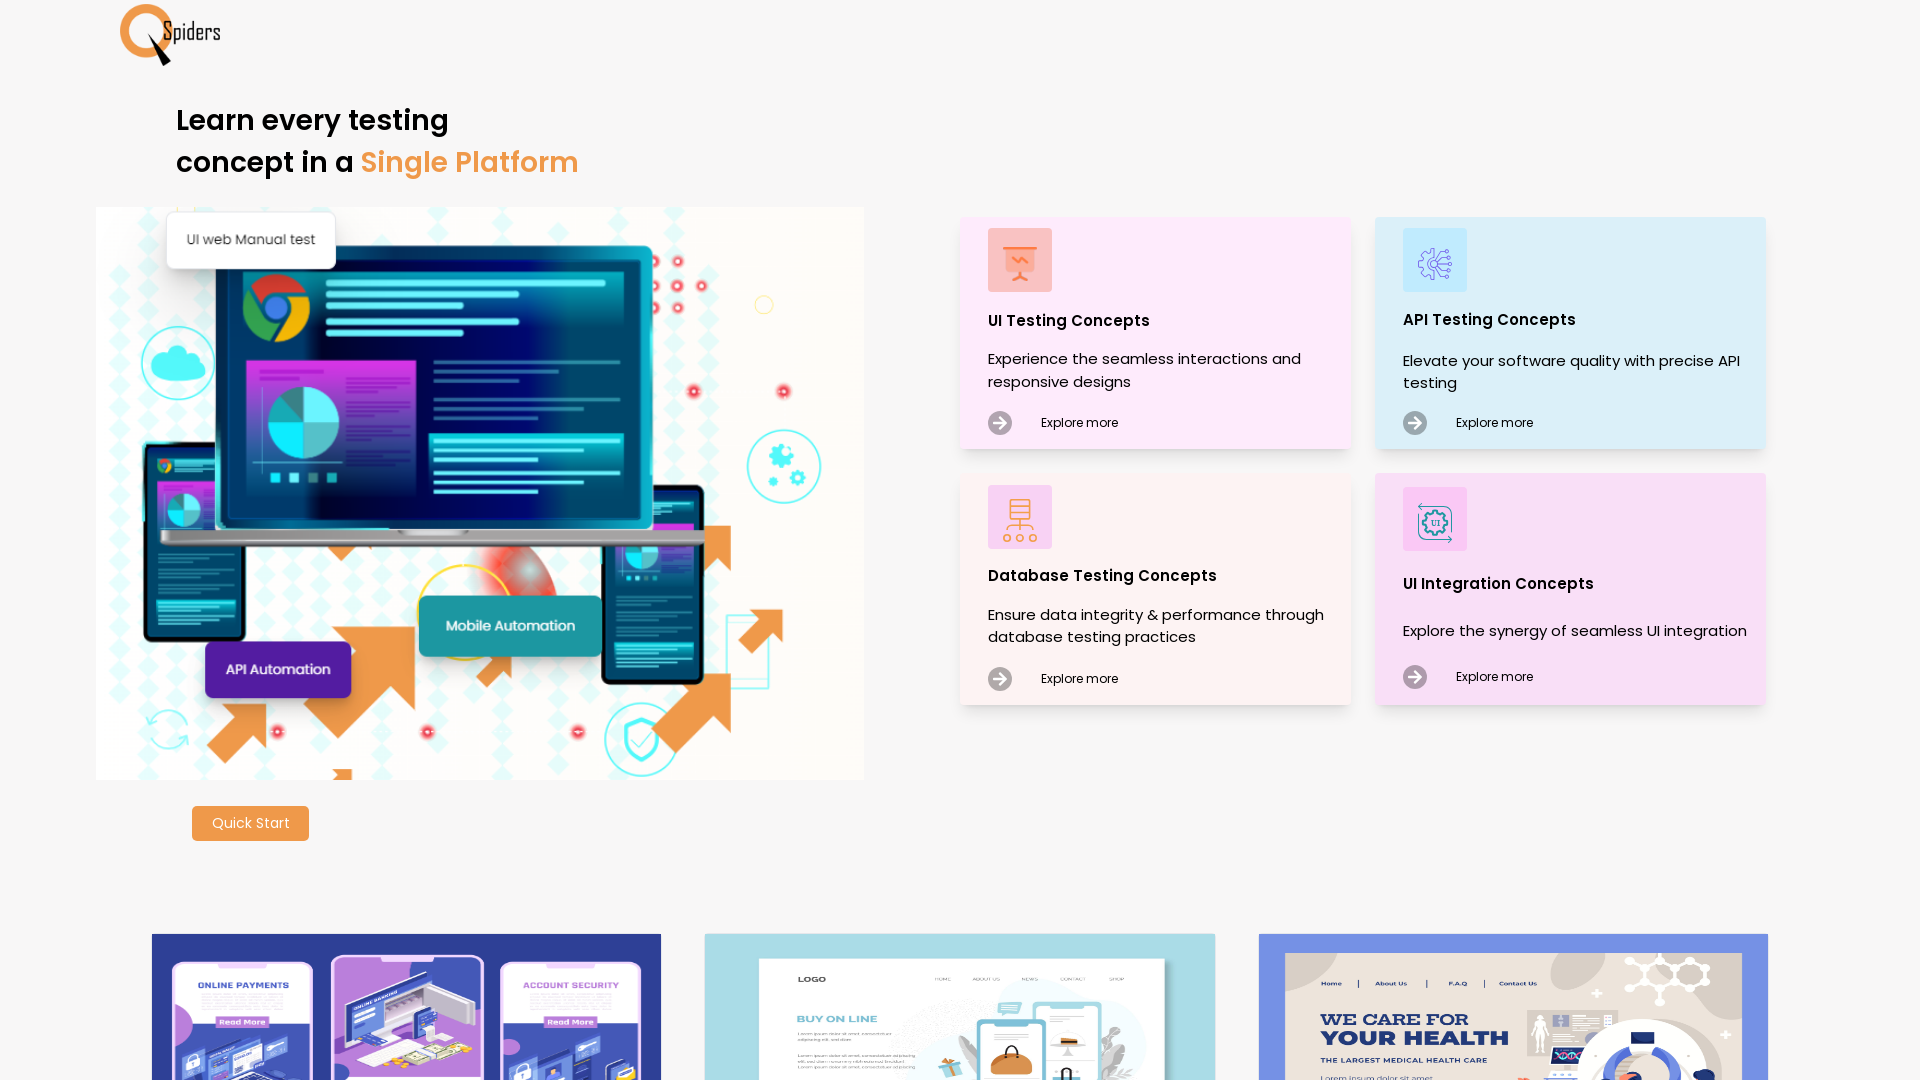

Simulated minimize by setting viewport to 800x600
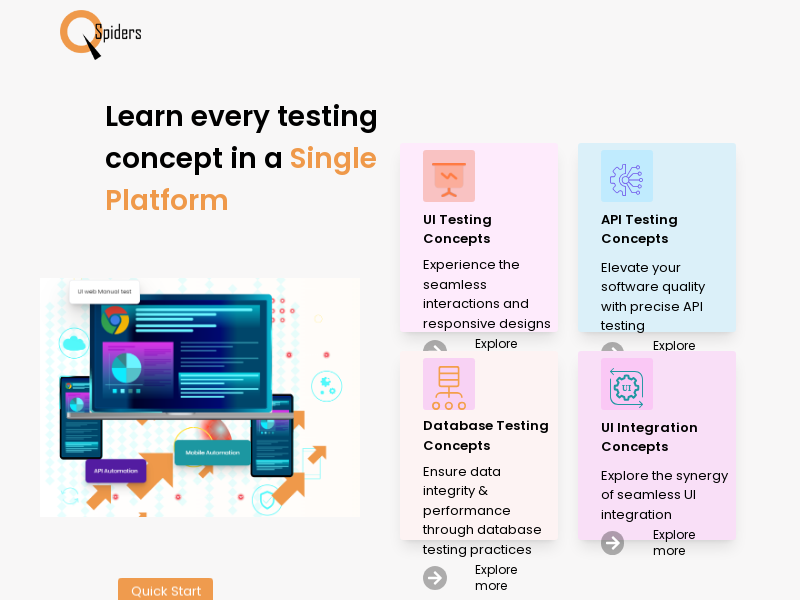

Waited 3 seconds to observe minimized window state
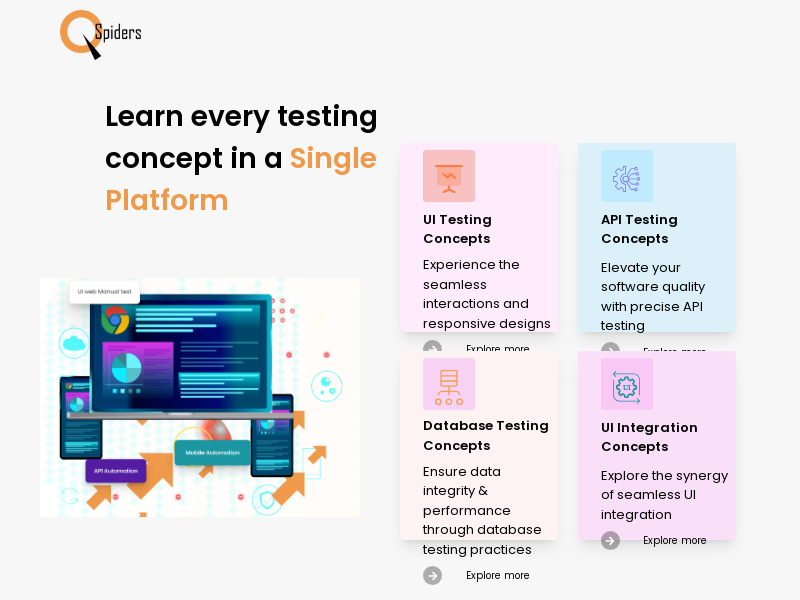

Simulated fullscreen by setting viewport to 1920x1080
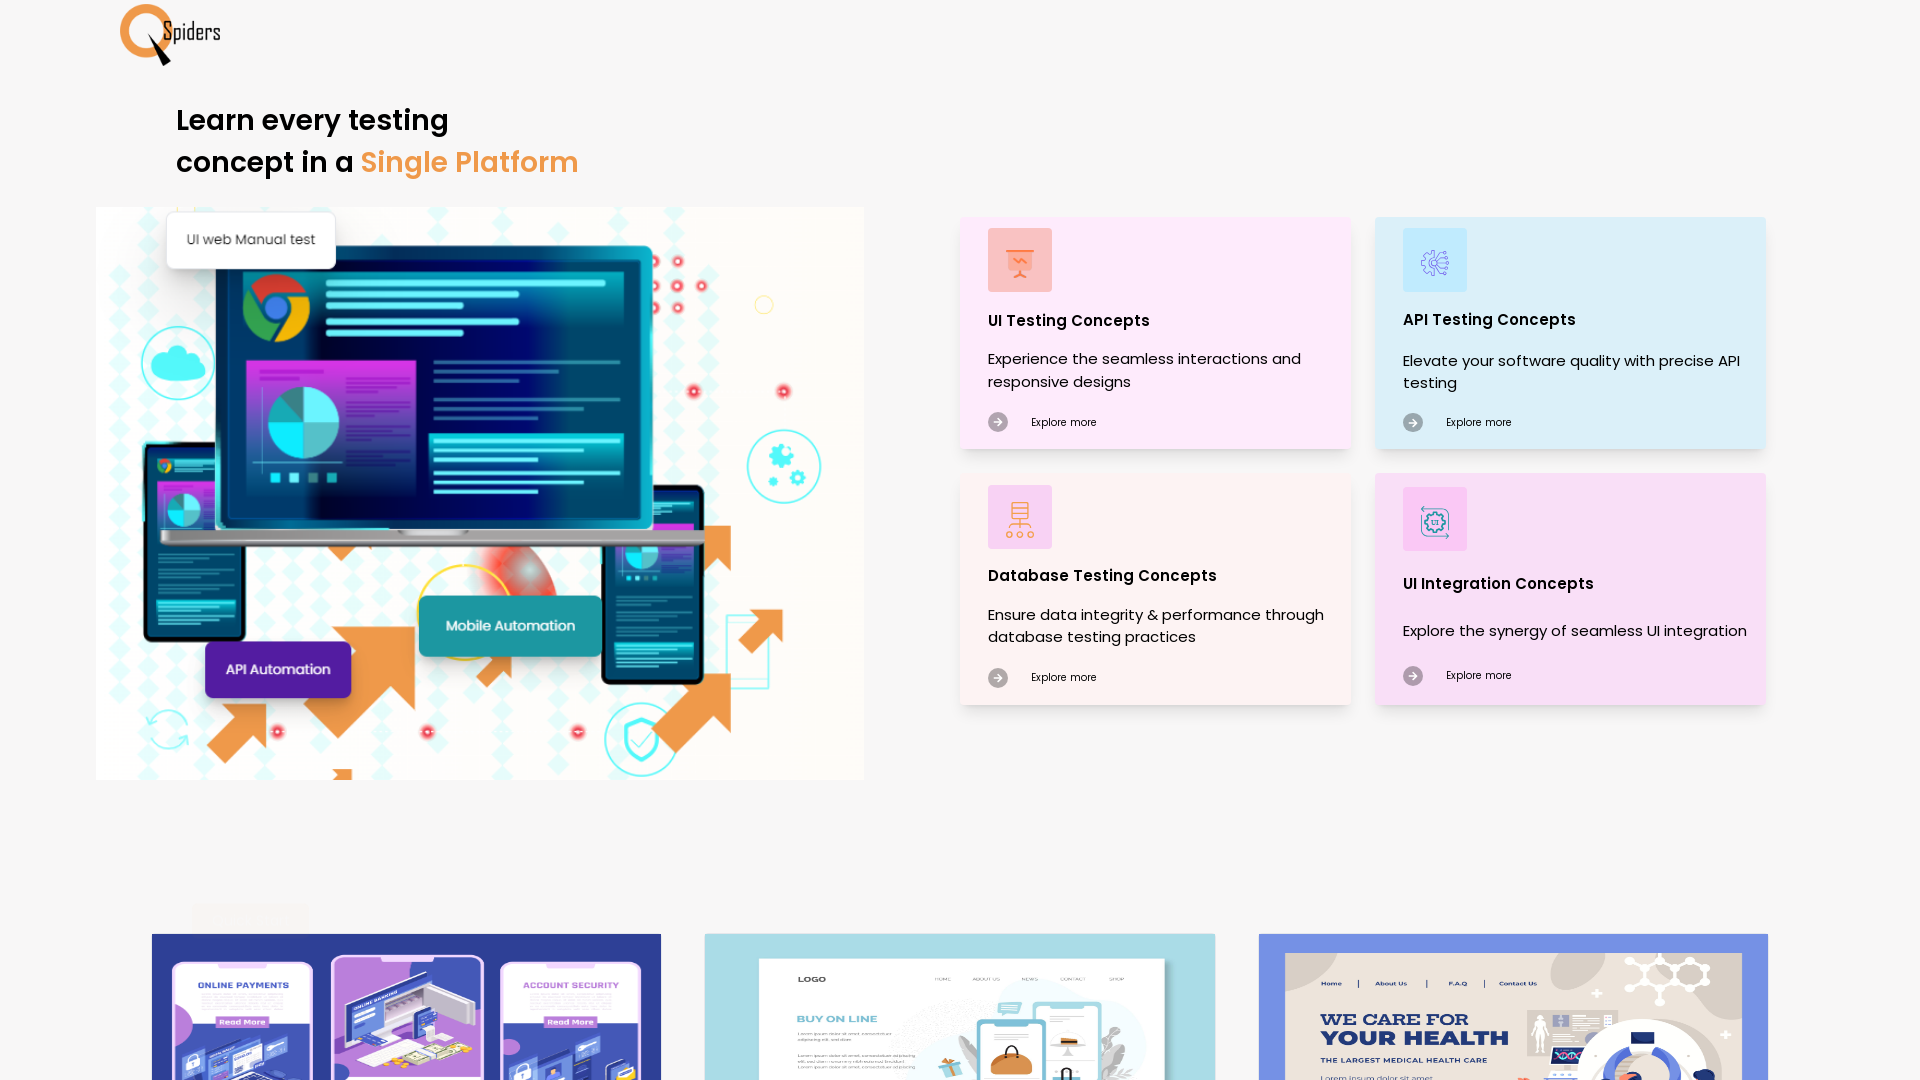

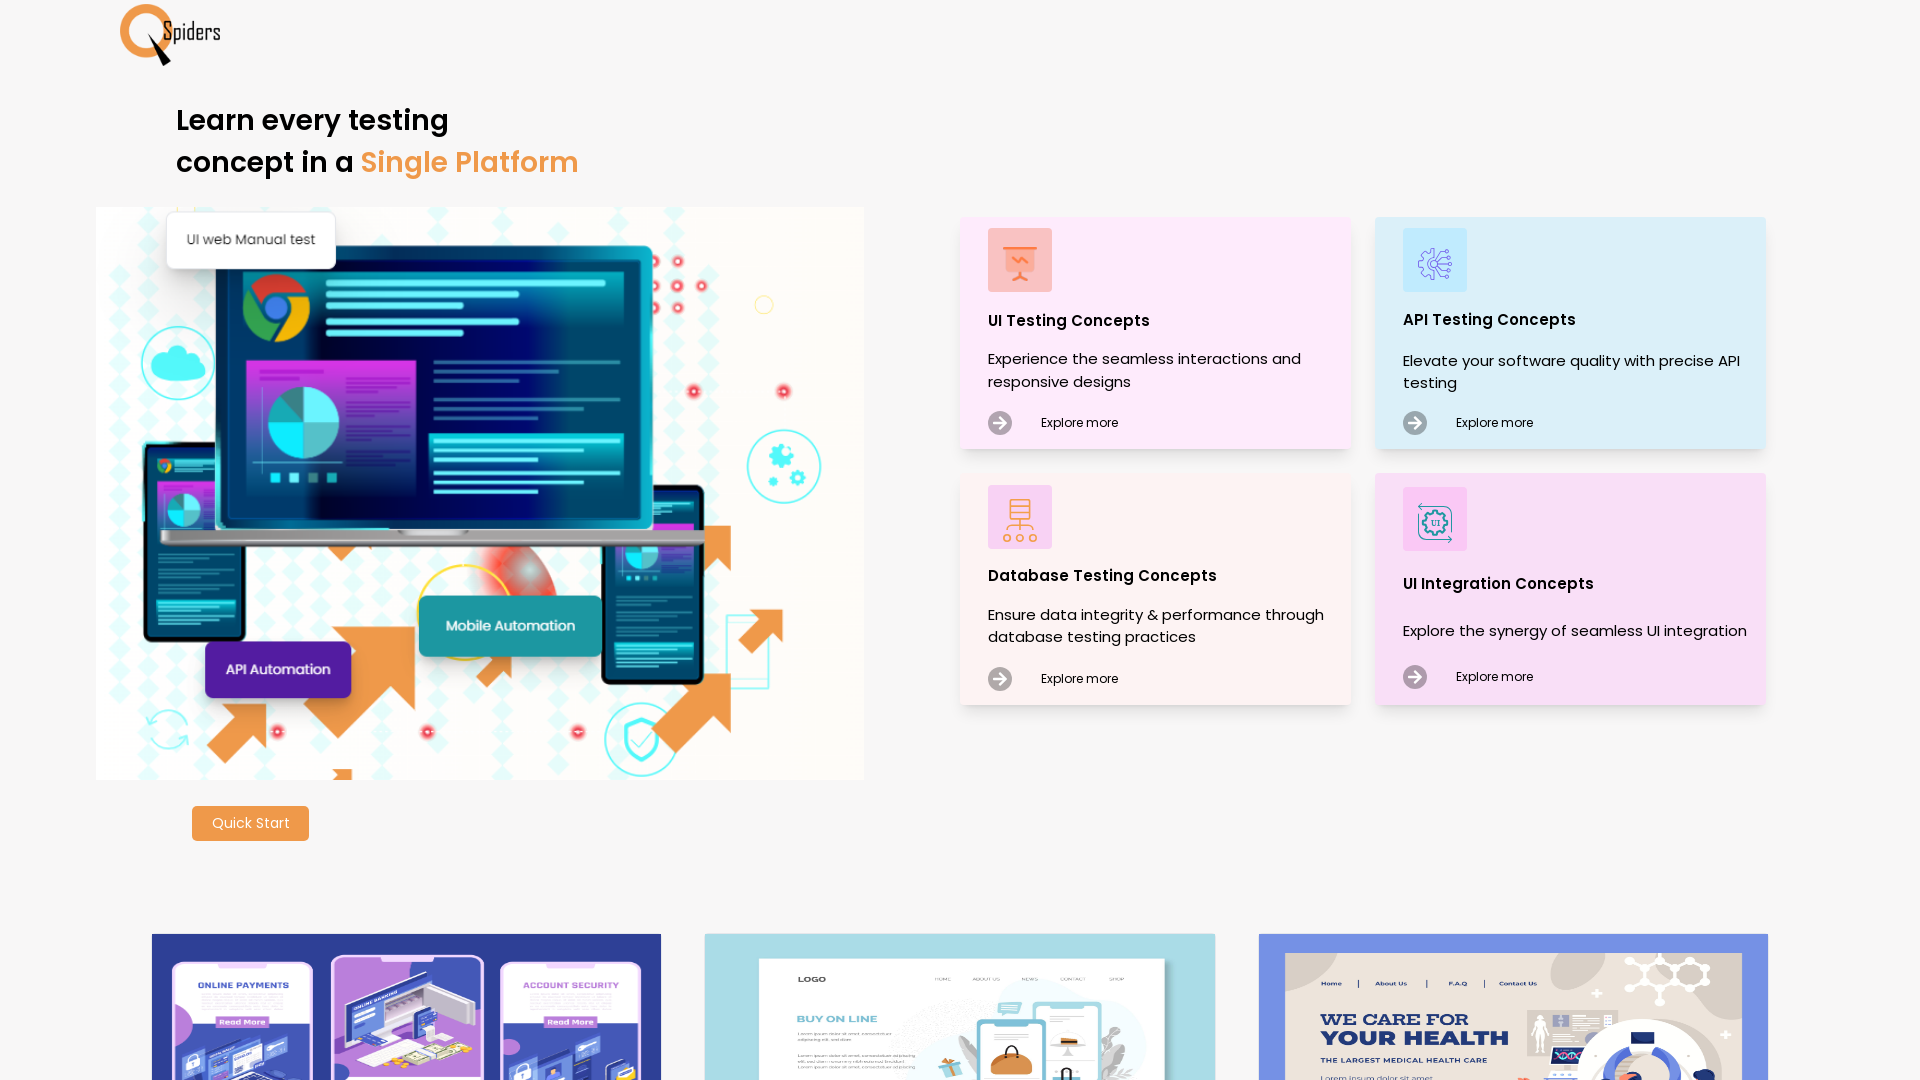